Navigates to a multiple file upload demo page and clicks on the "Multiple File Upload Input" text element

Starting URL: https://davidwalsh.name/demo/multiple-file-upload.php

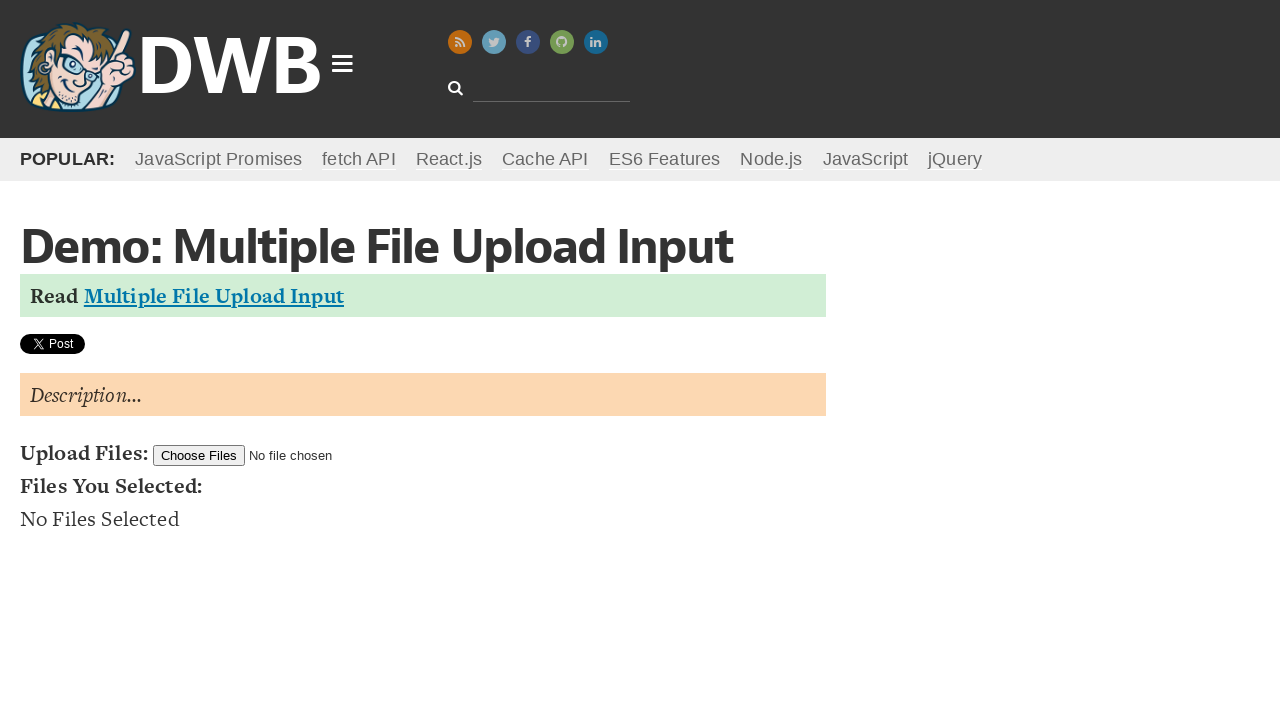

Navigated to multiple file upload demo page
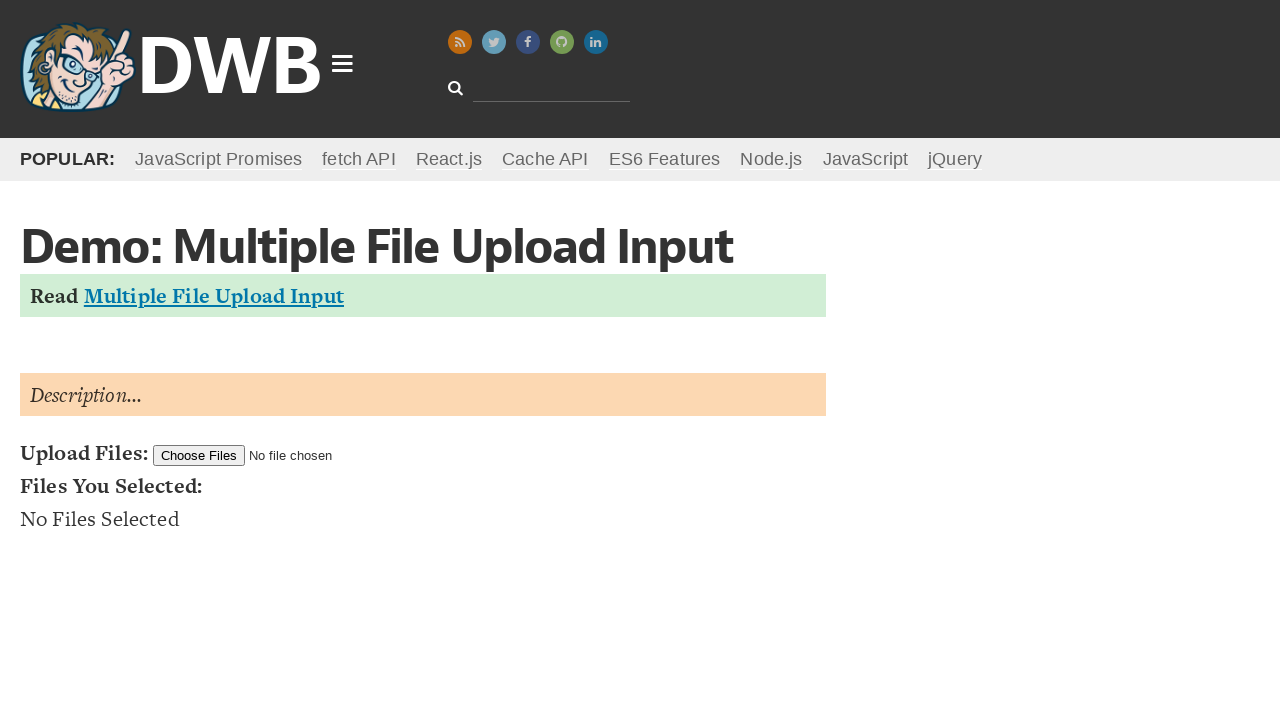

Clicked on the second 'Multiple File Upload Input' text element at (244, 648) on (//*[text()="Multiple File Upload Input"])[2]
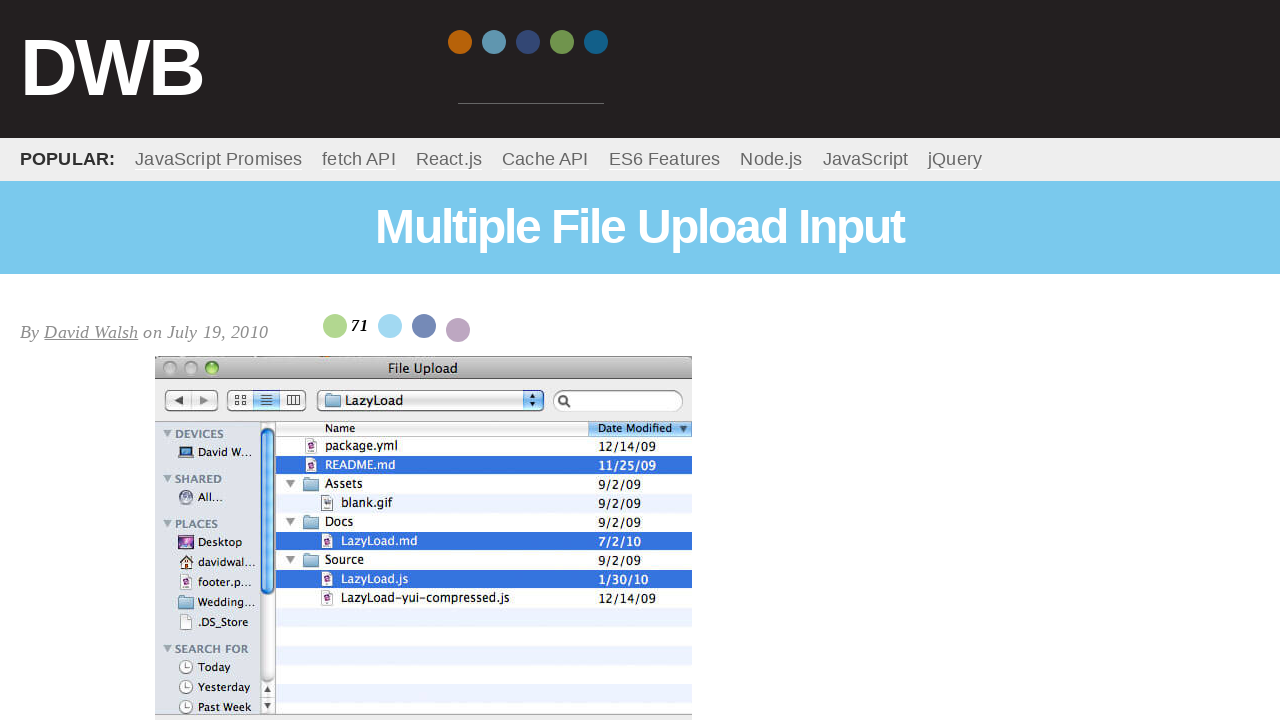

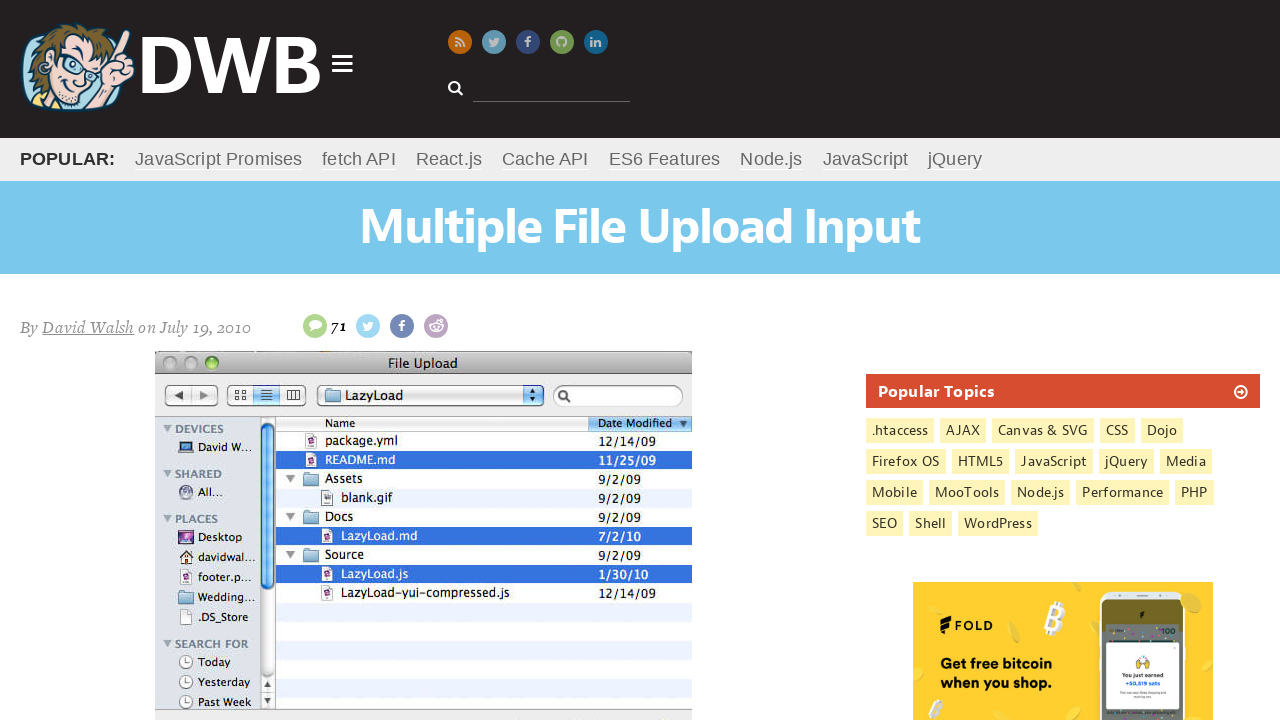